Tests sorting the Due column in descending order by clicking the column header twice and verifying the values are sorted in reverse order.

Starting URL: http://the-internet.herokuapp.com/tables

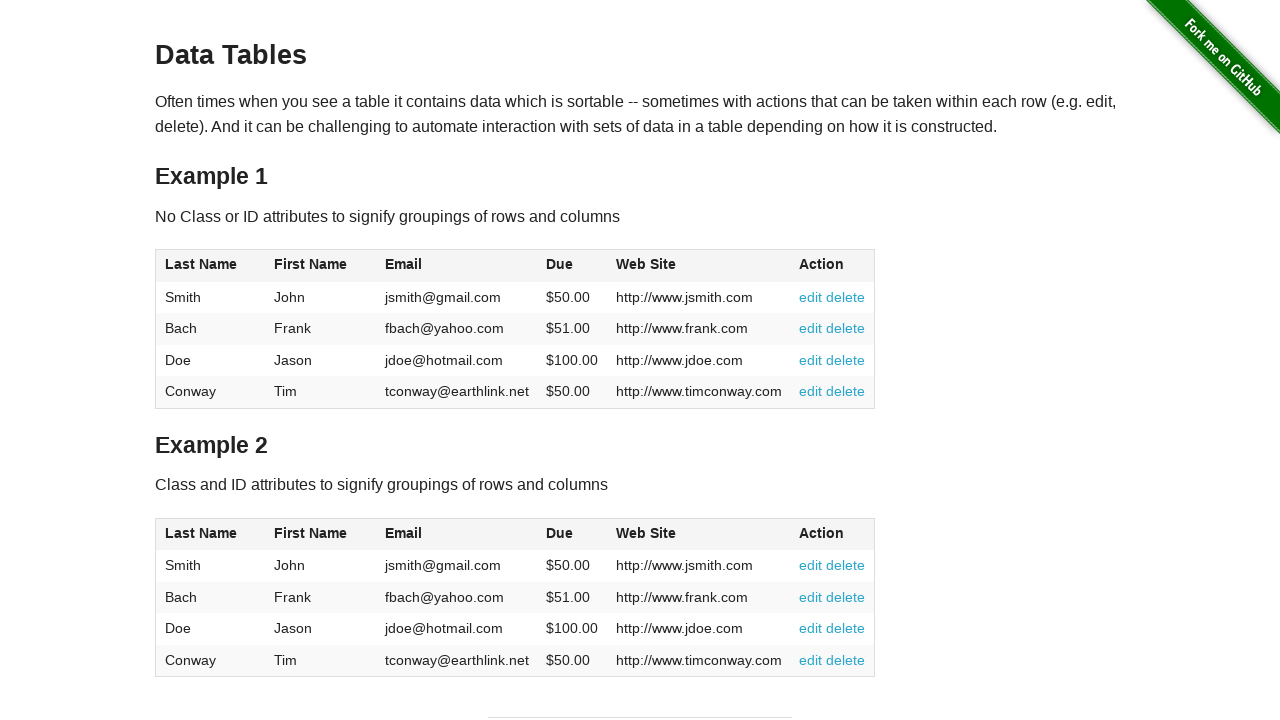

Clicked Due column header (4th column) for first sort at (572, 266) on #table1 thead tr th:nth-child(4)
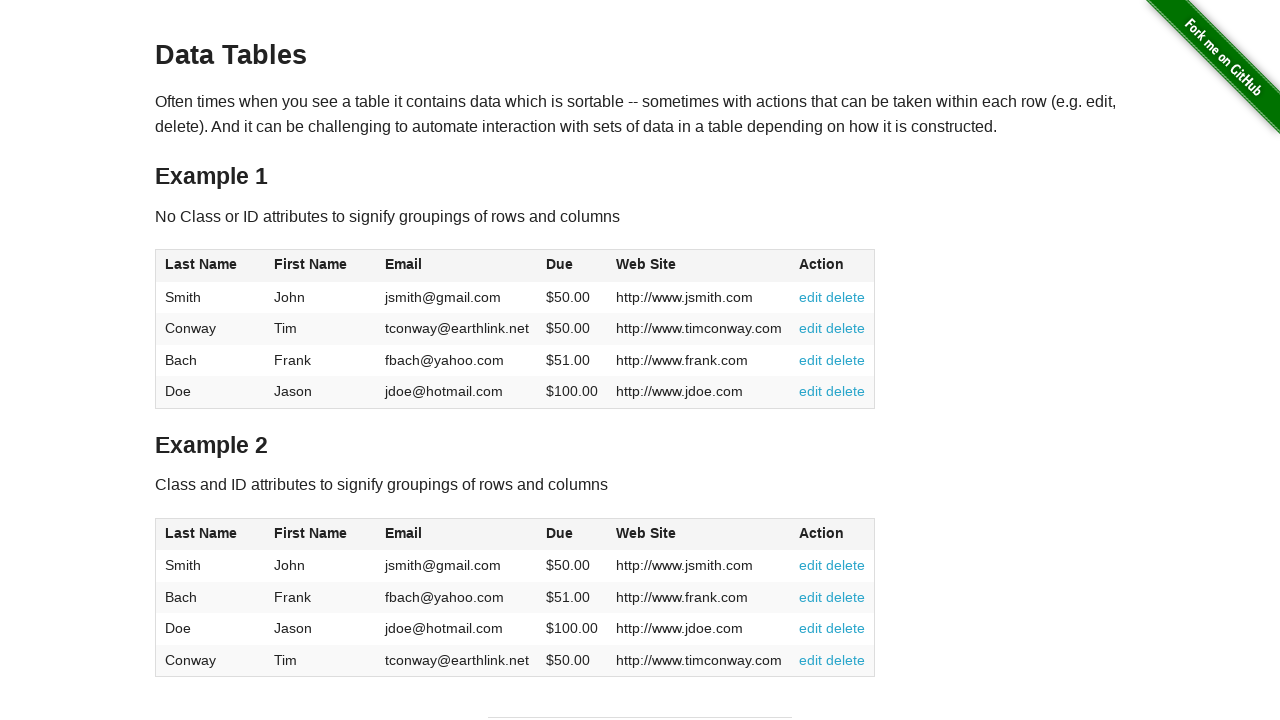

Clicked Due column header again to sort in descending order at (572, 266) on #table1 thead tr th:nth-child(4)
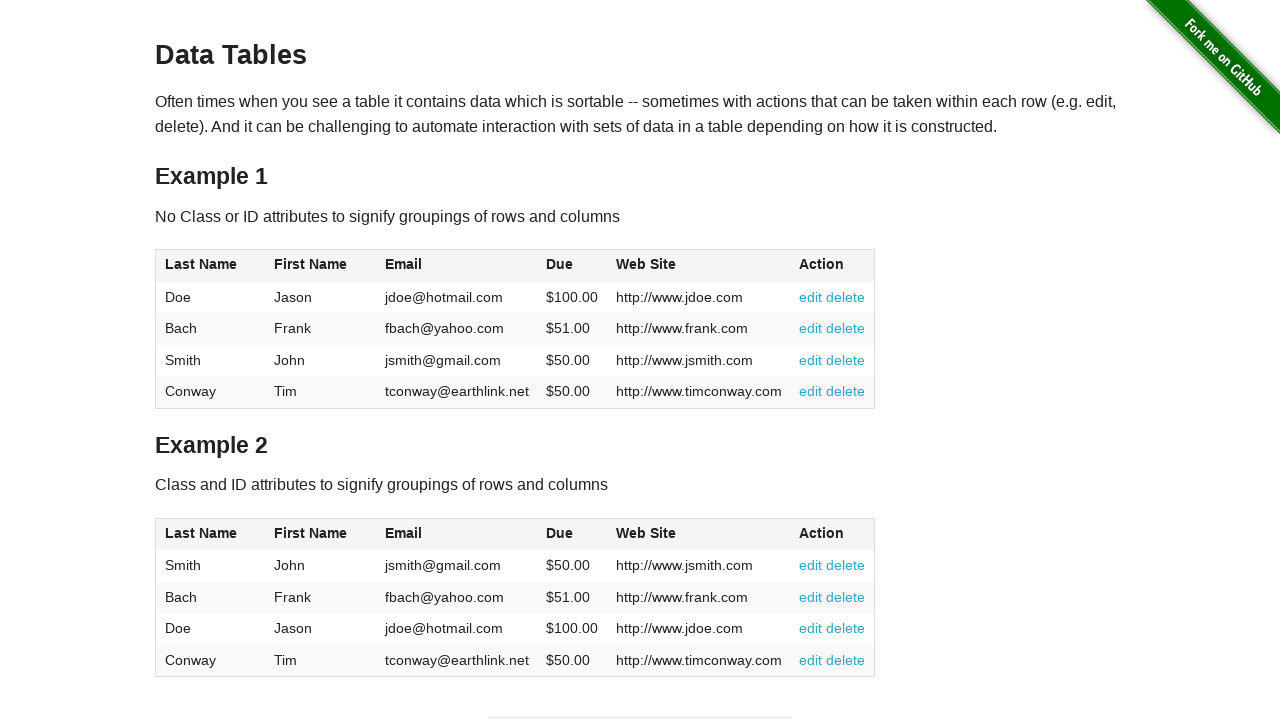

Due column cells loaded
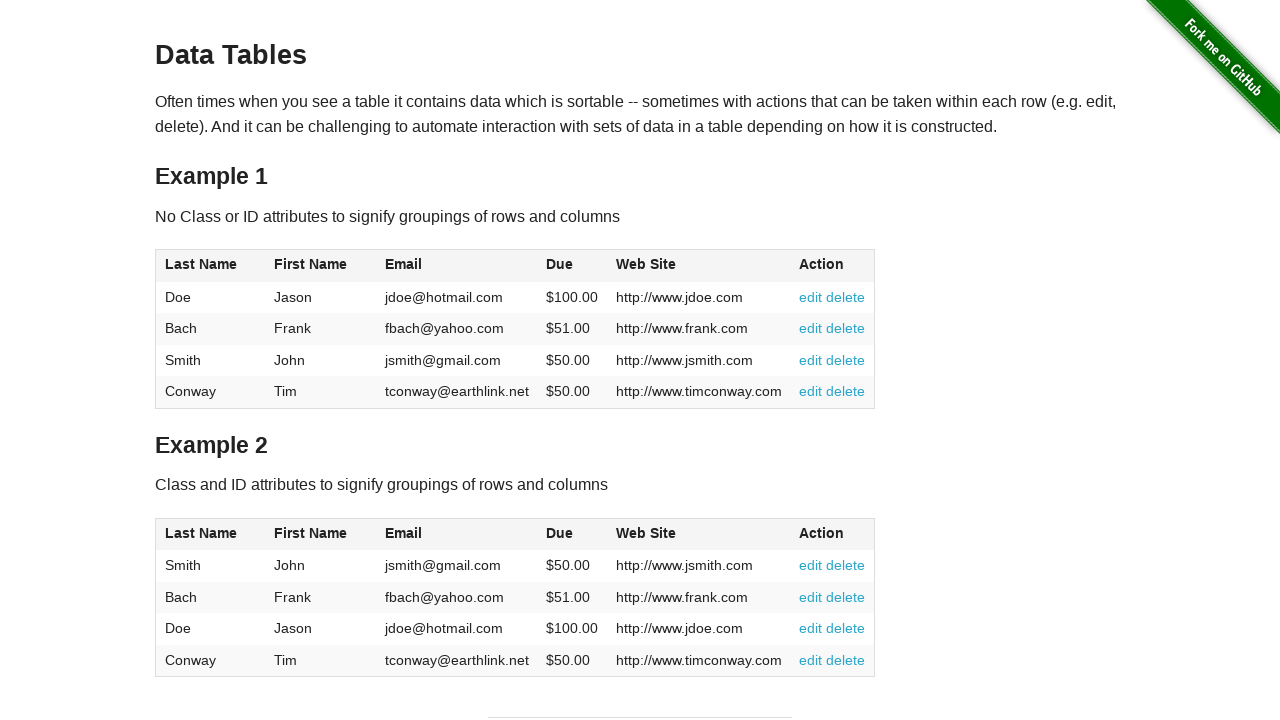

Retrieved all Due column values
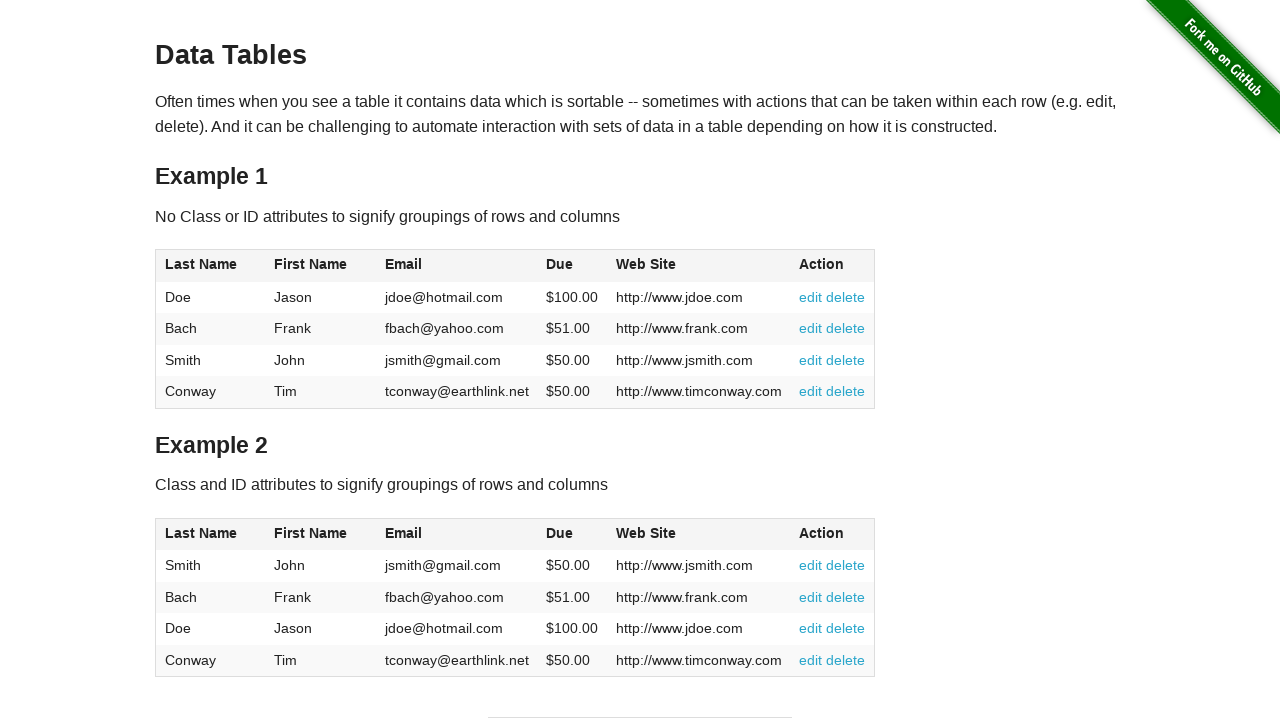

Parsed Due values as floats: [100.0, 51.0, 50.0, 50.0]
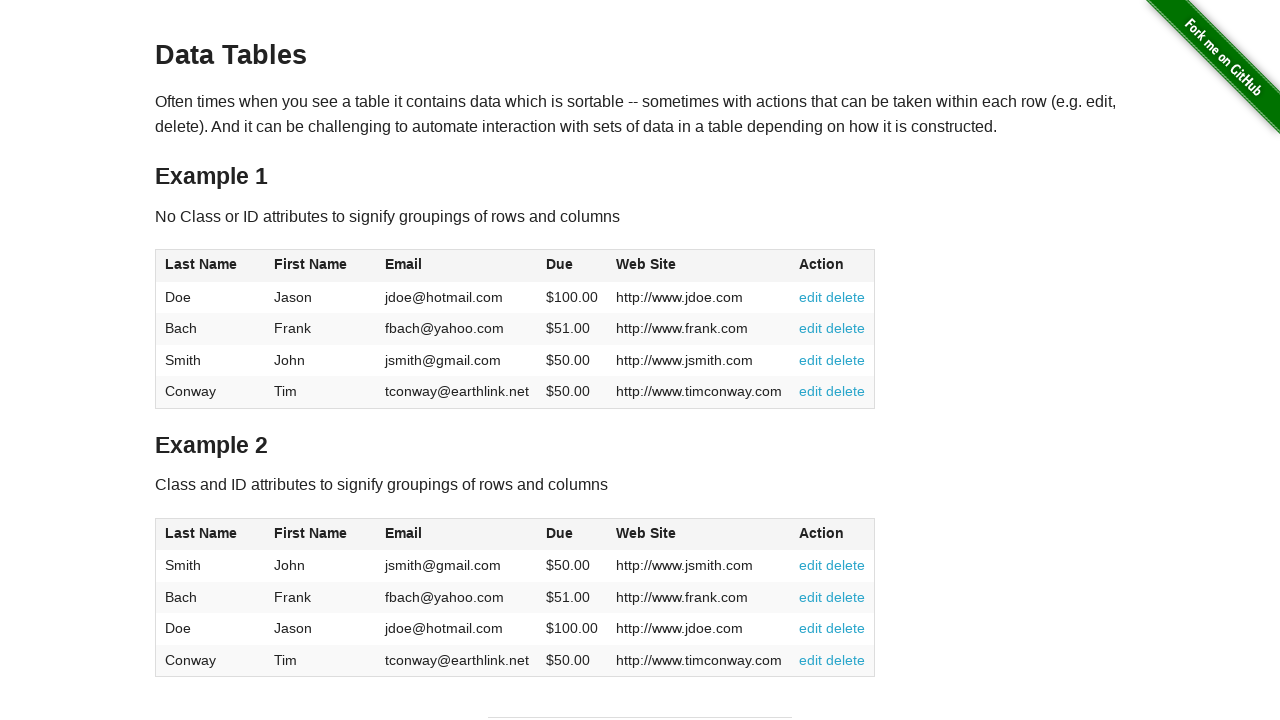

Verified Due column is sorted in descending order
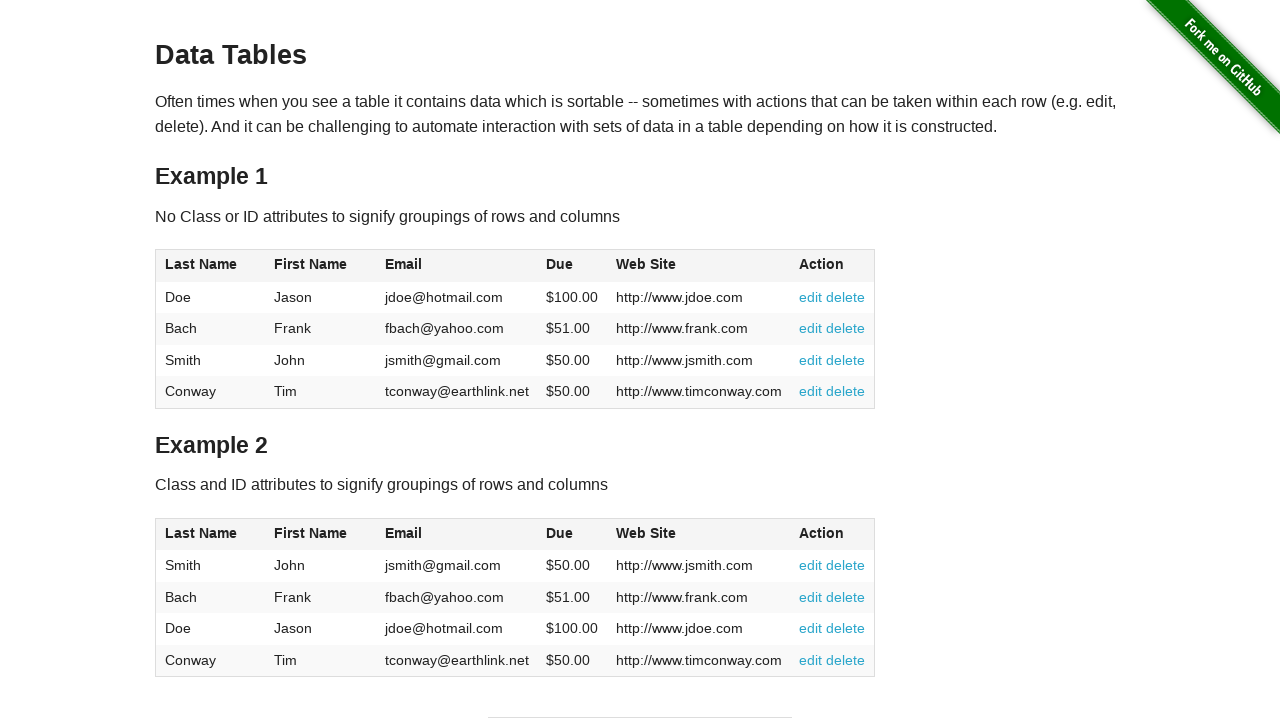

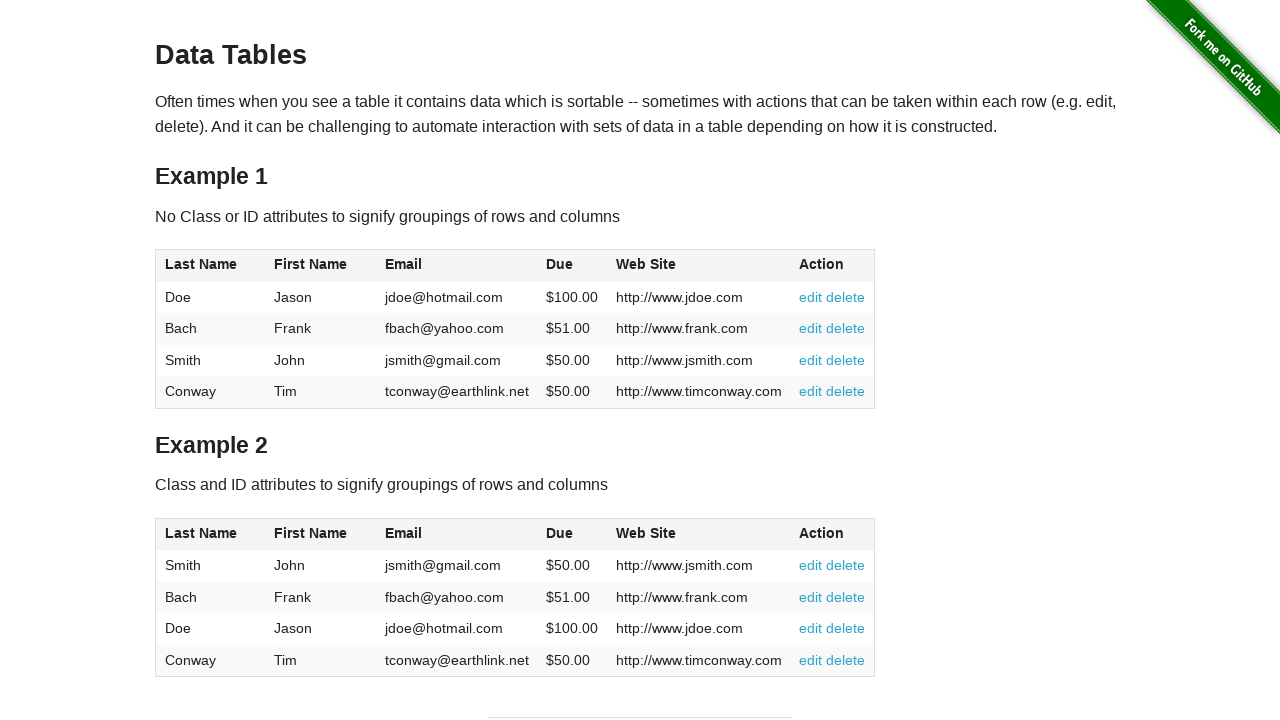